Tests hover functionality by hovering over an avatar image and verifying that additional user information (caption) becomes visible.

Starting URL: http://the-internet.herokuapp.com/hovers

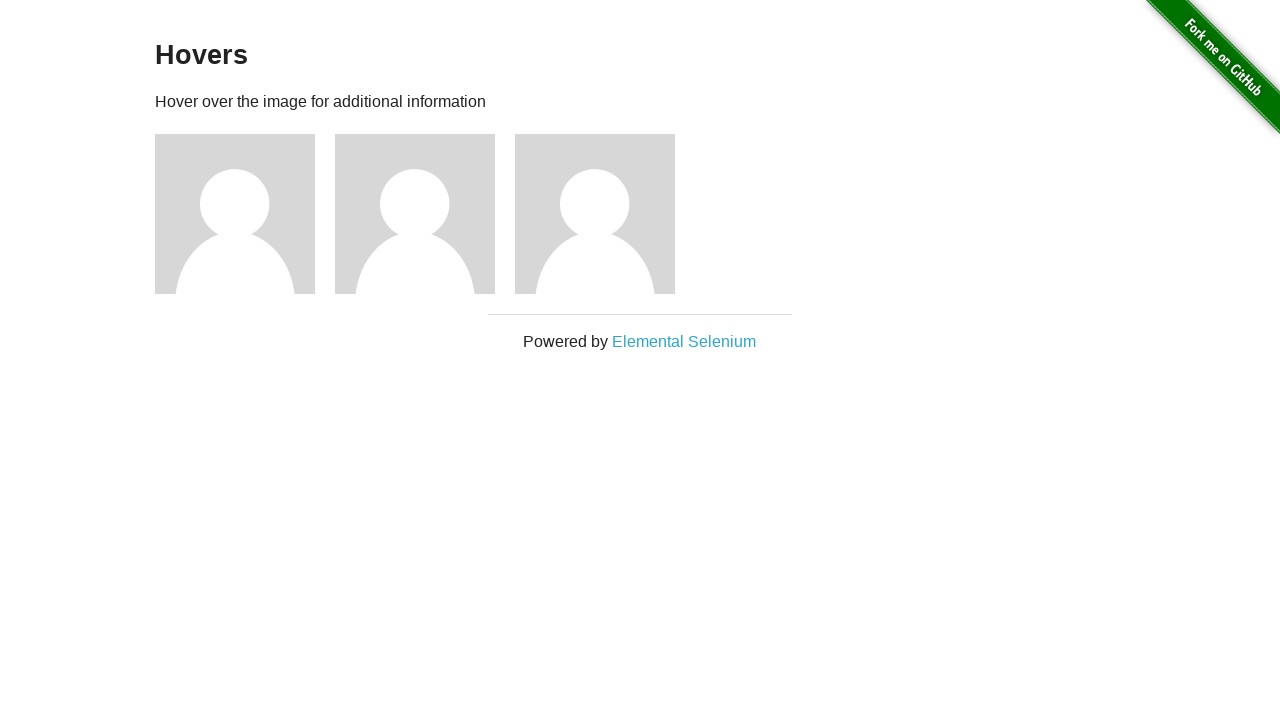

Navigated to hovers test page
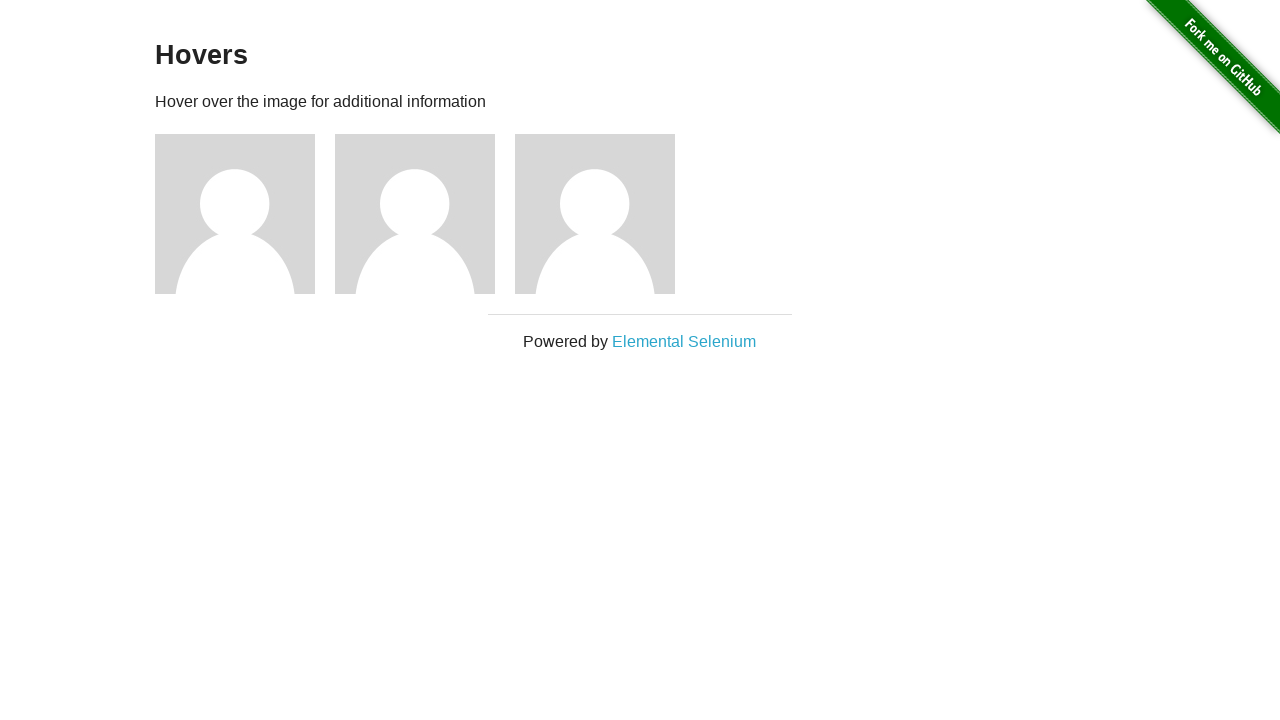

Located first avatar figure element
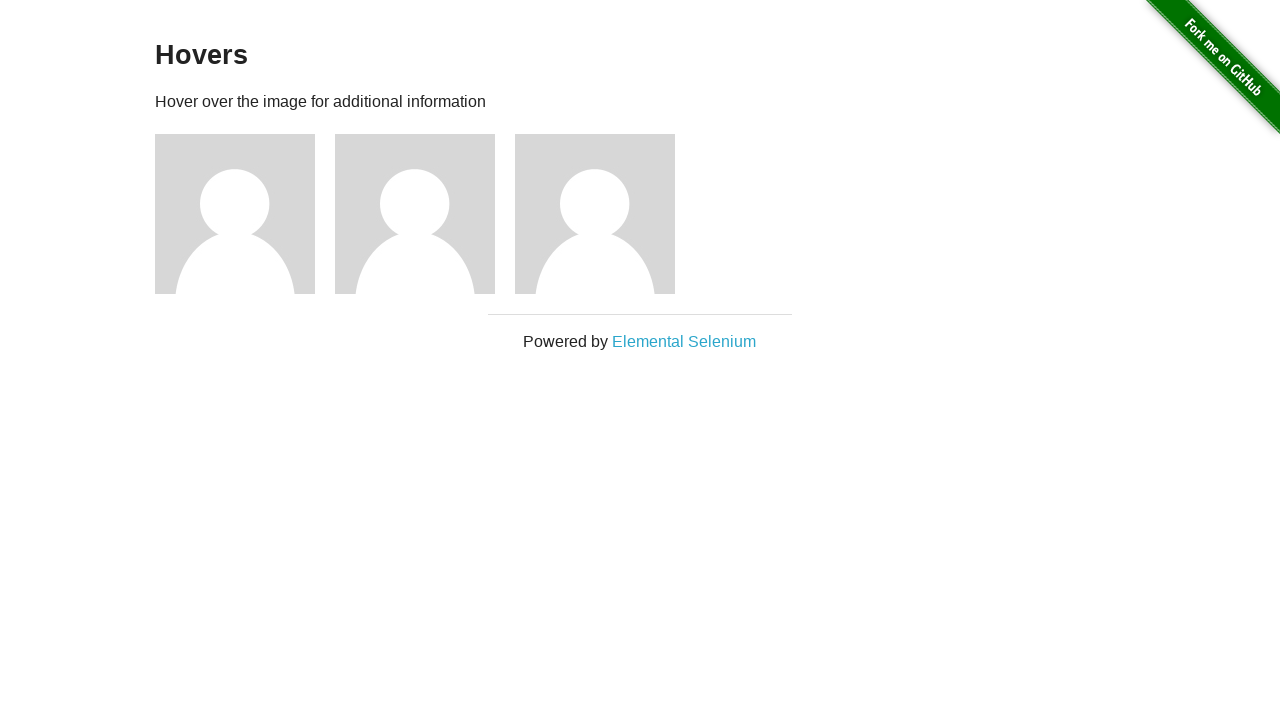

Hovered over avatar image at (245, 214) on .figure >> nth=0
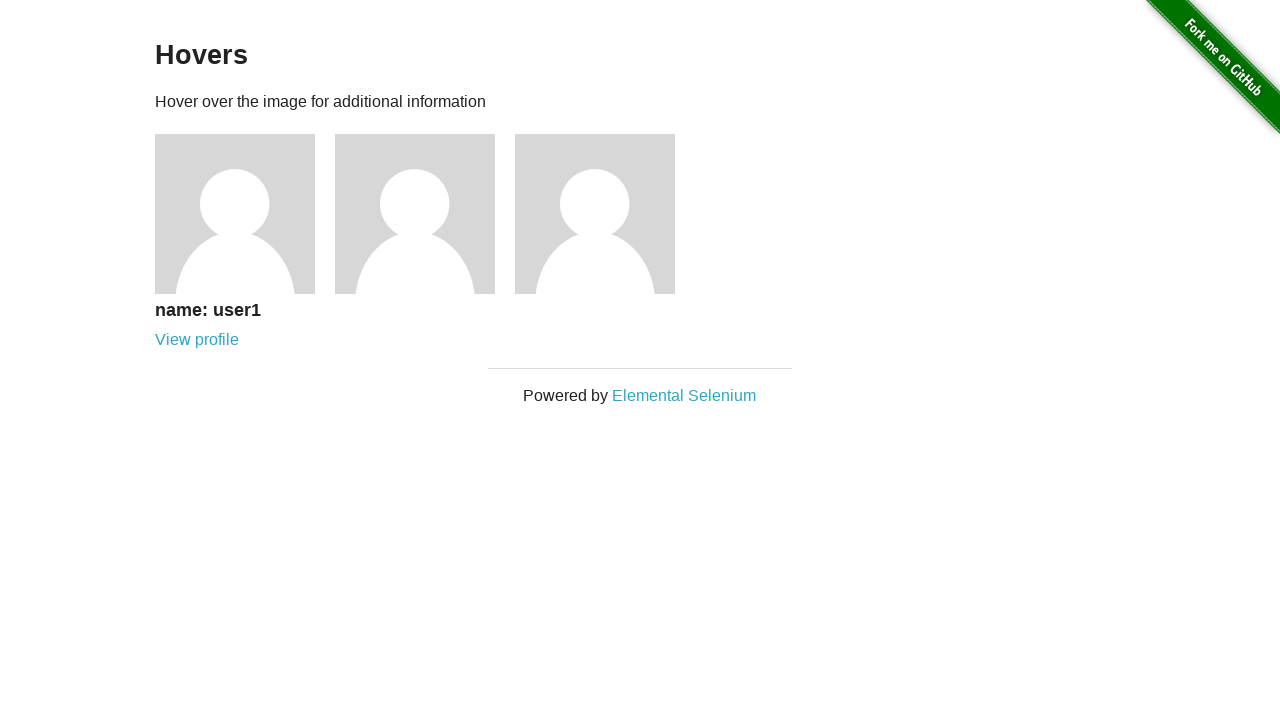

Caption became visible after hover
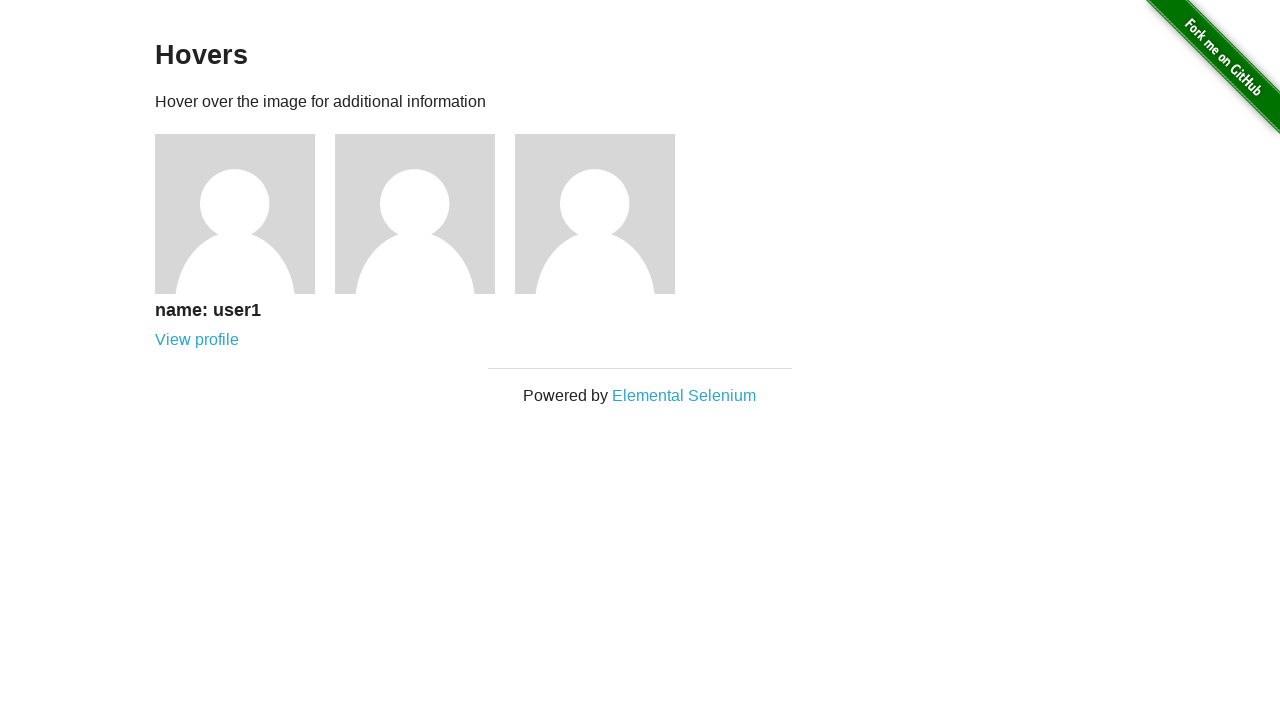

Verified that caption is visible
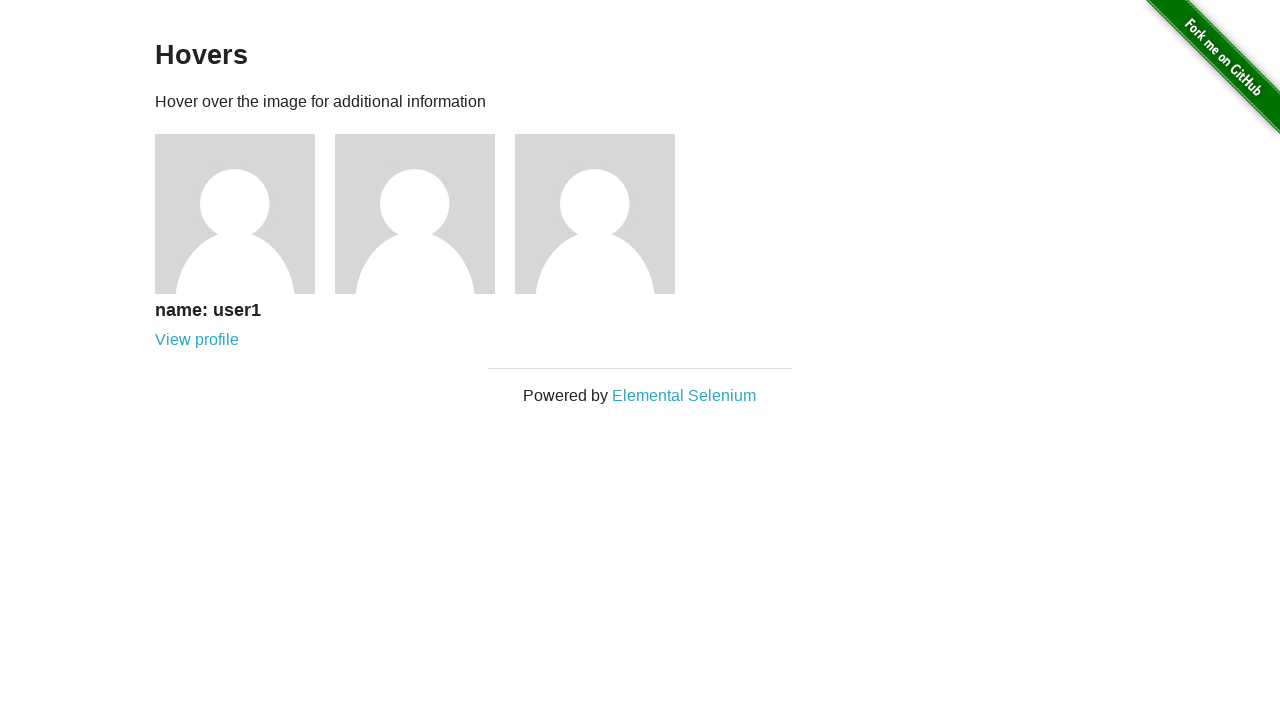

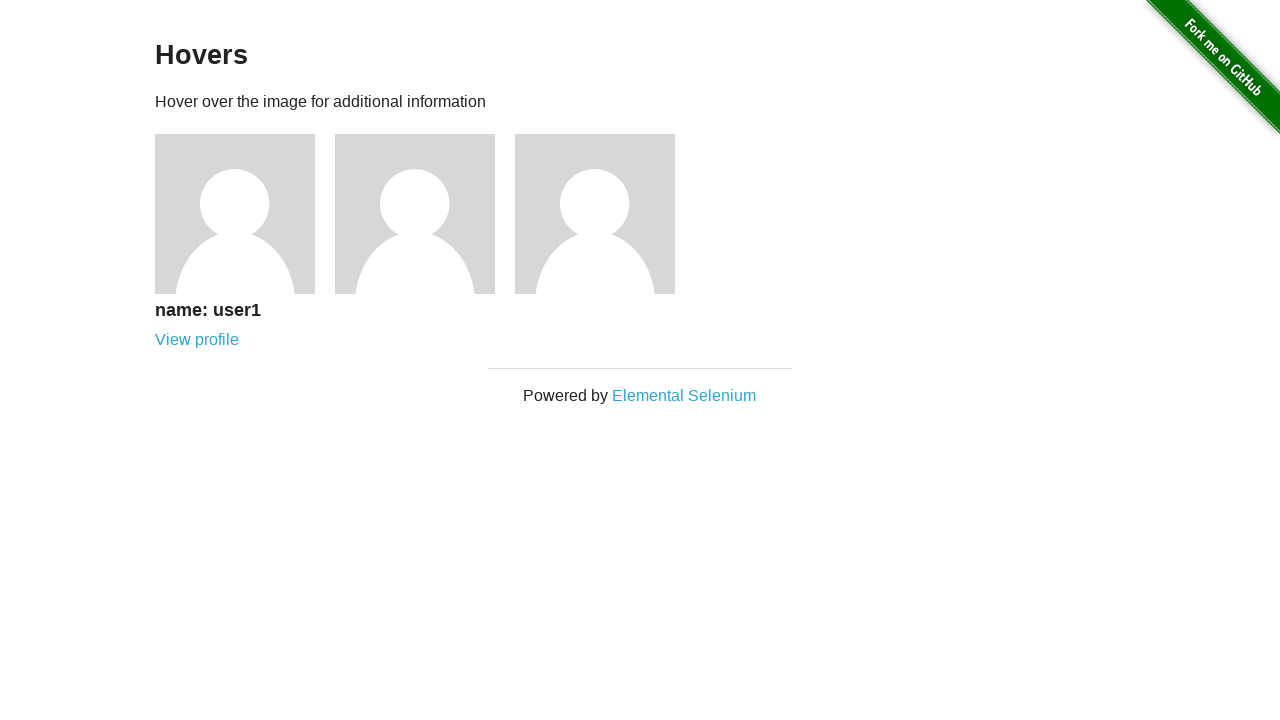